Navigates to the Sagami website homepage and verifies the page loads successfully

Starting URL: https://www.sagami-c.co.jp/site2020/

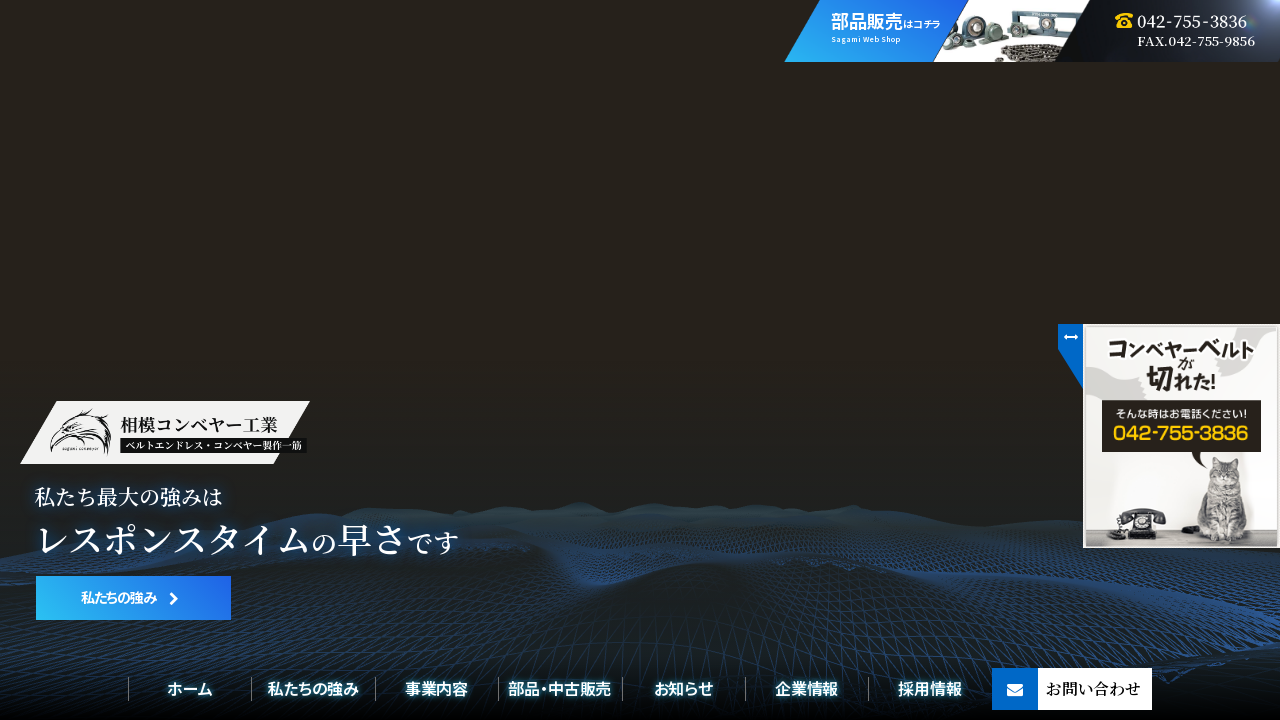

Waited for page DOM to be fully loaded
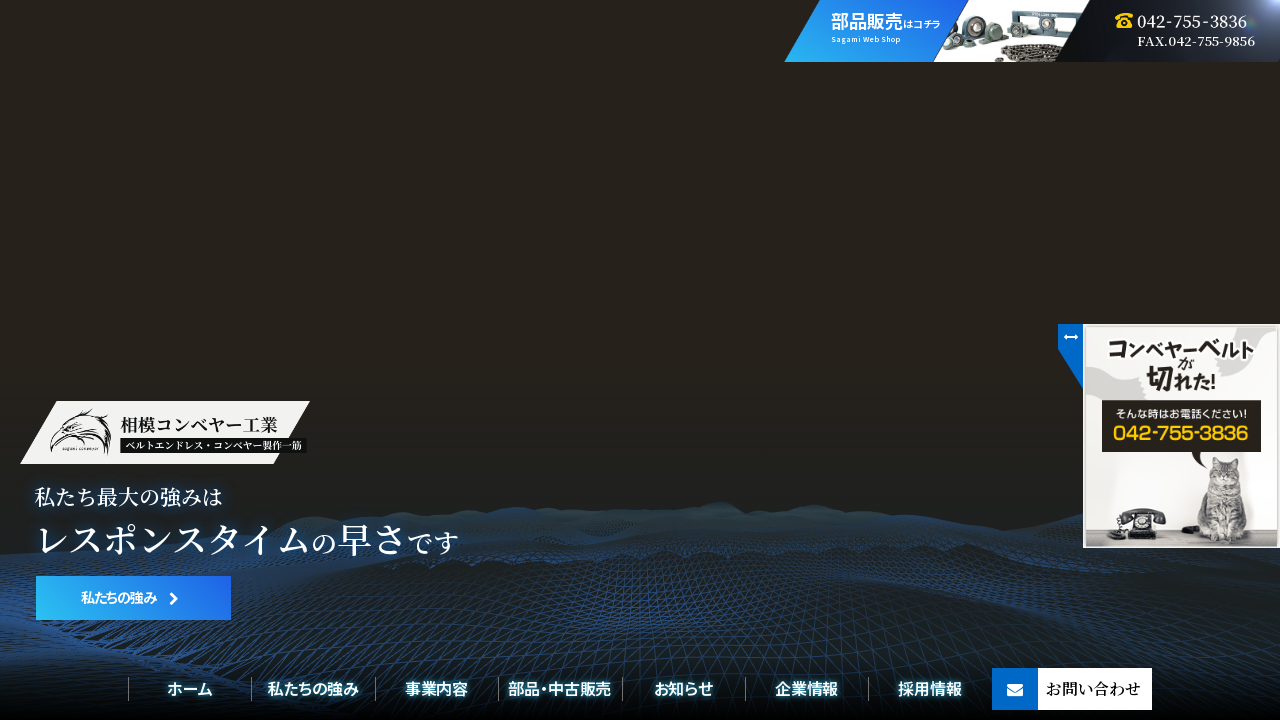

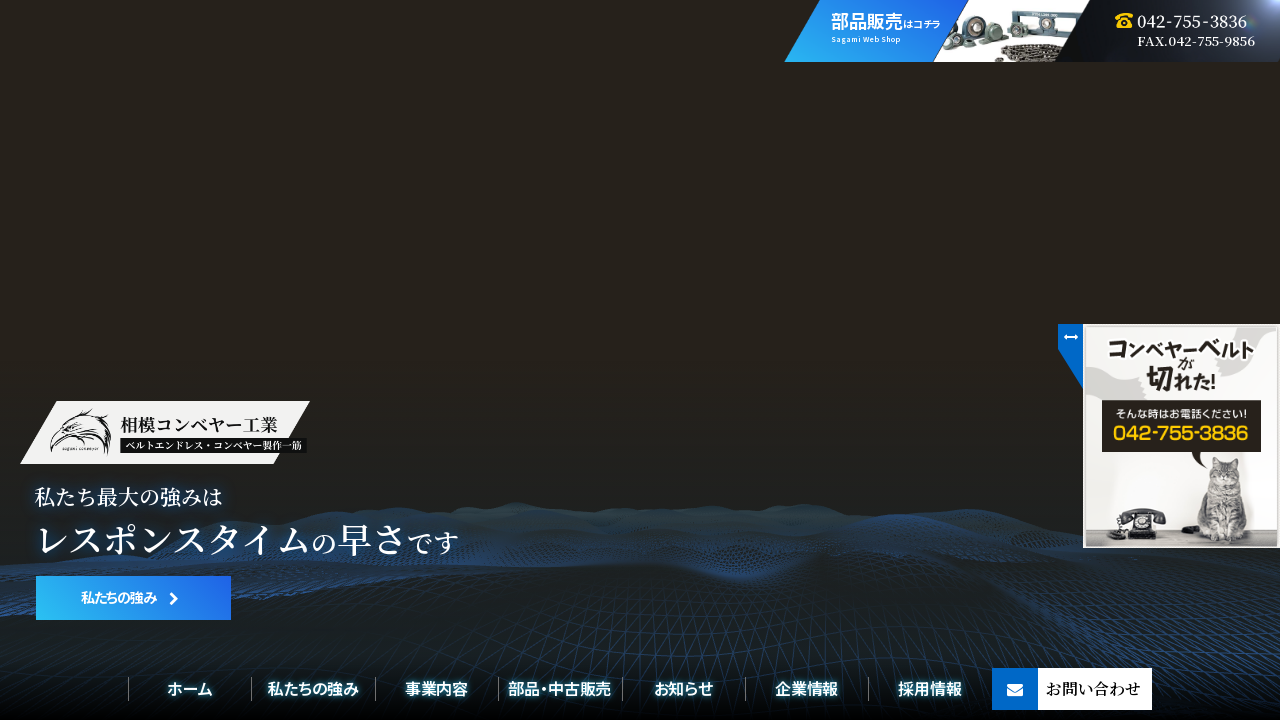